Tests a jQuery combo tree dropdown by clicking to open it and selecting a specific option ("choice 3") from the dropdown list

Starting URL: https://www.jqueryscript.net/demo/Drop-Down-Combo-Tree/

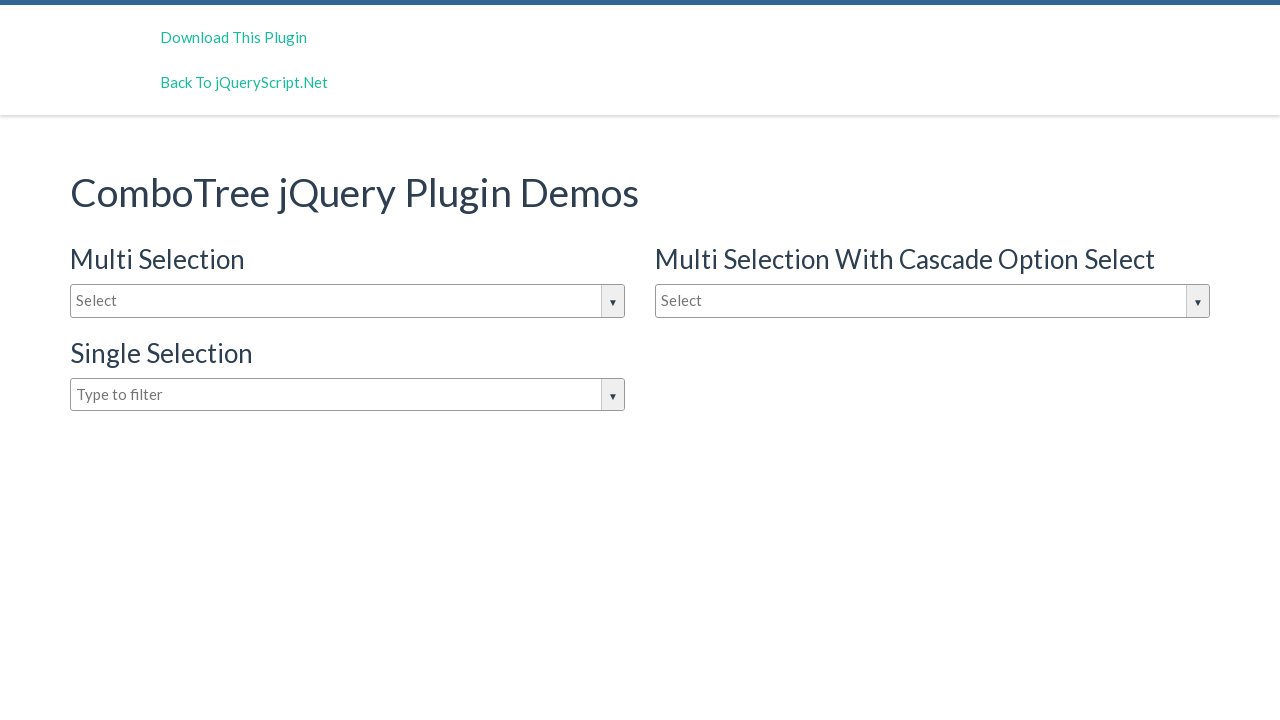

Clicked on the combo tree dropdown input box to open it at (348, 301) on #justAnInputBox
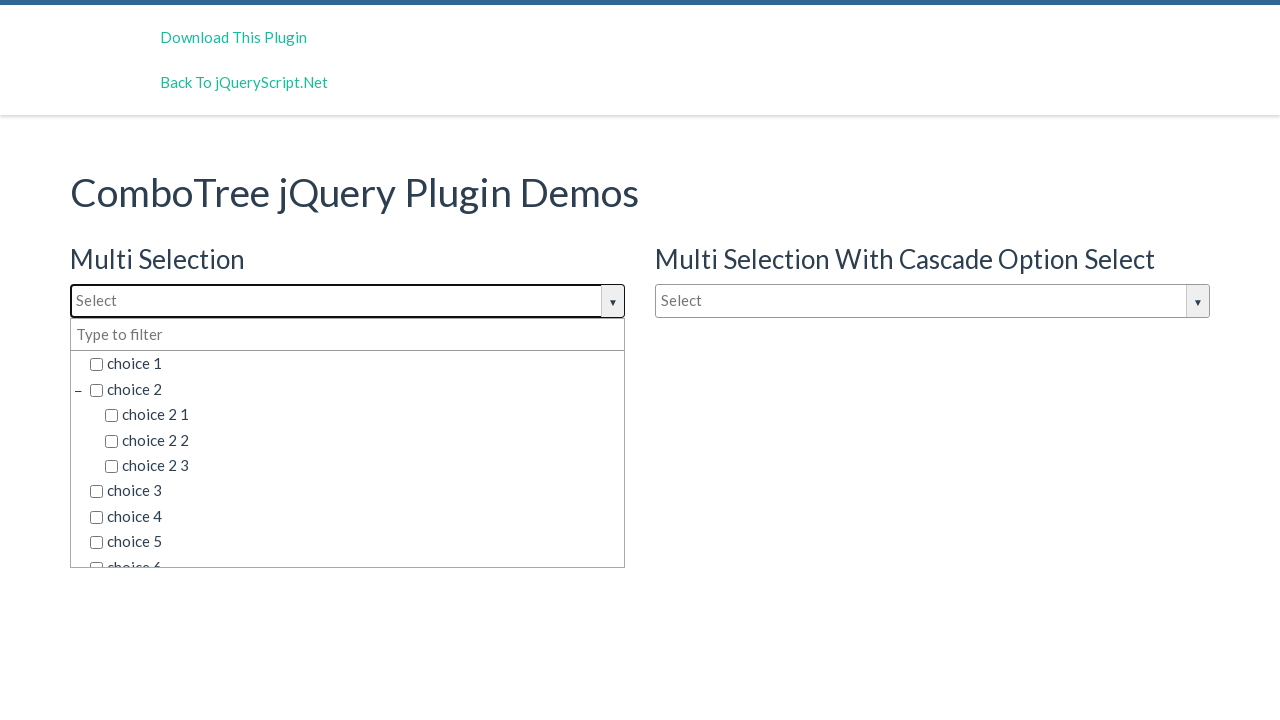

Dropdown options loaded and became visible
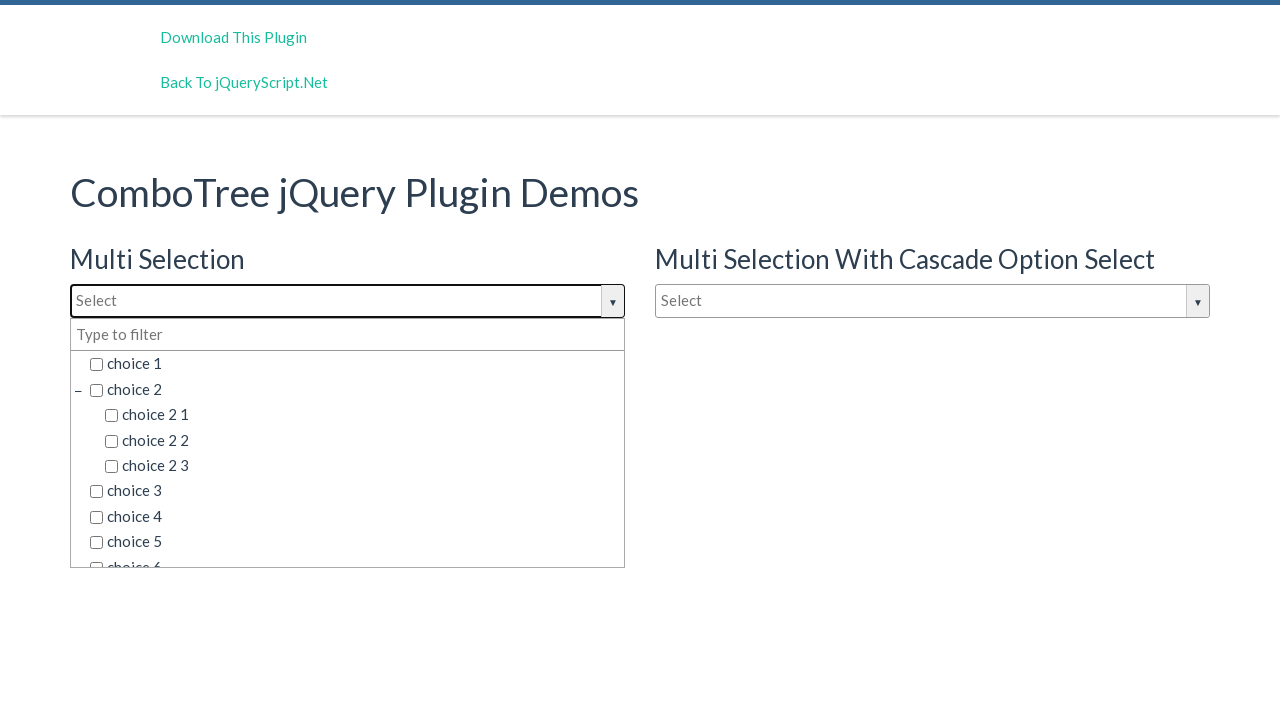

Retrieved all dropdown option elements
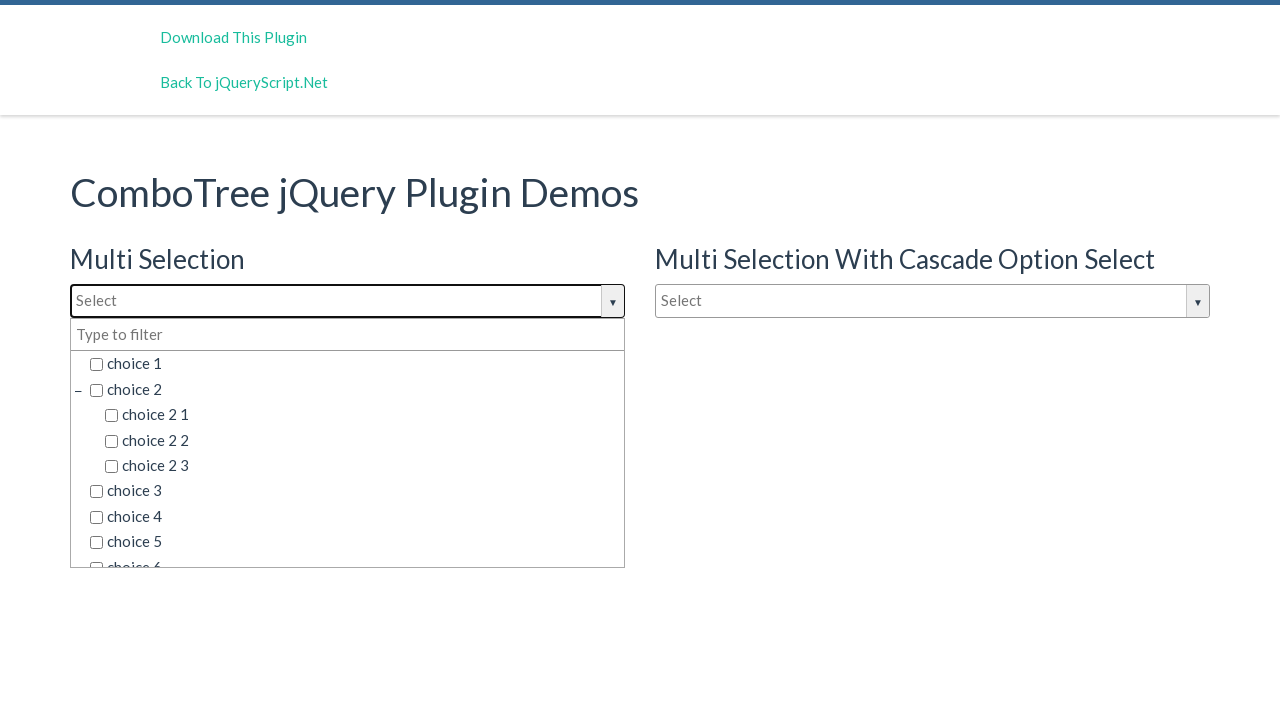

Found and clicked on 'choice 3' option from the dropdown list at (355, 491) on span.comboTreeItemTitle >> nth=5
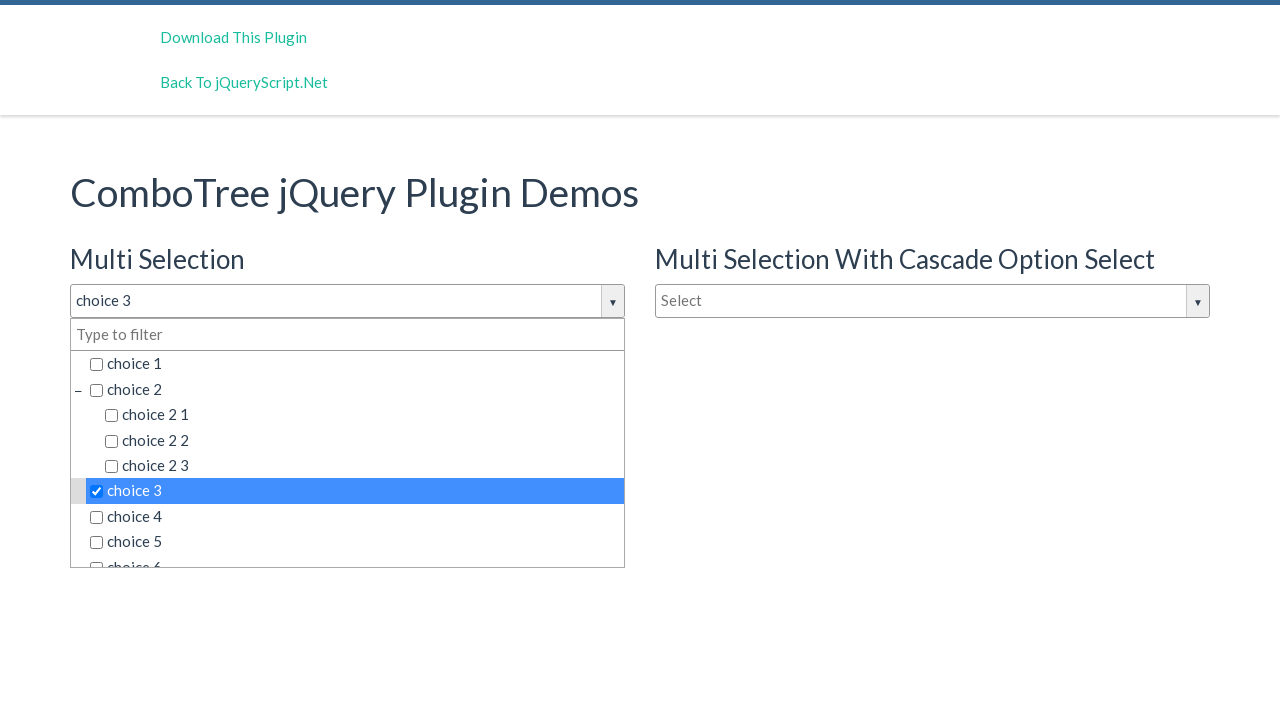

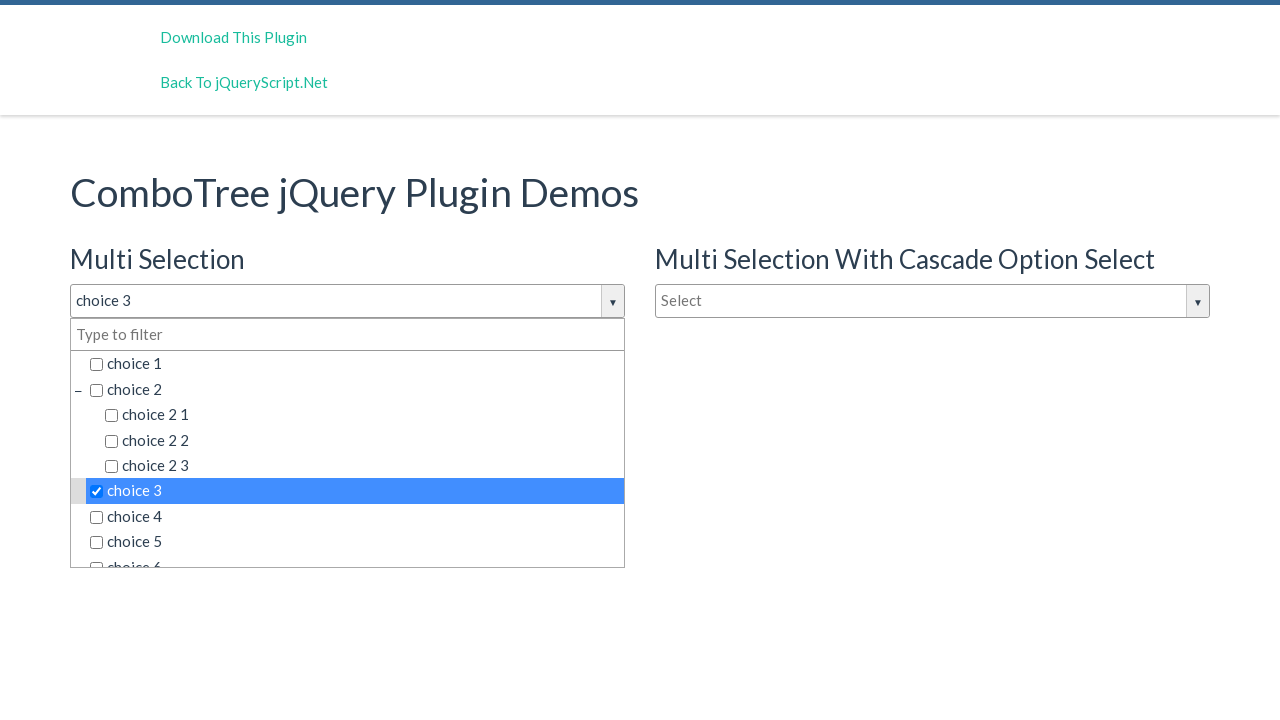